Demonstrates clearing a text input field on the Selenium test page

Starting URL: https://www.selenium.dev/selenium/web/inputs.html

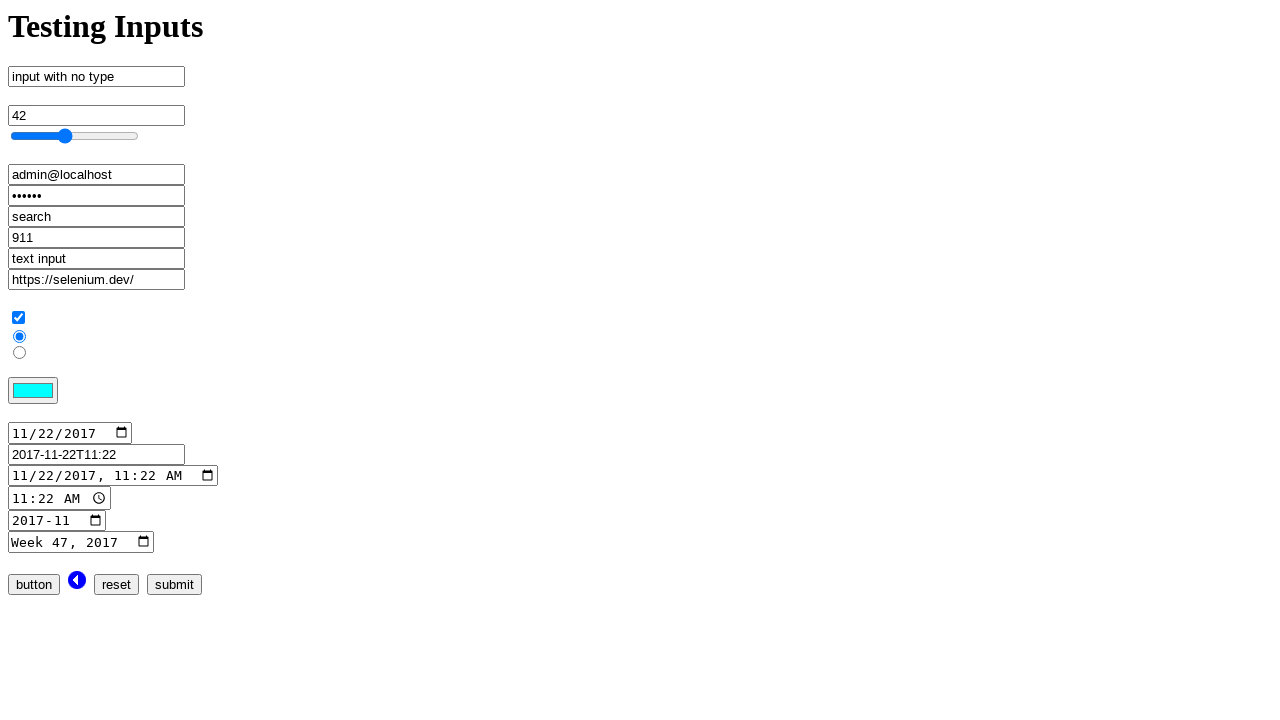

Cleared the email input field by filling it with empty string on input[name='email_input']
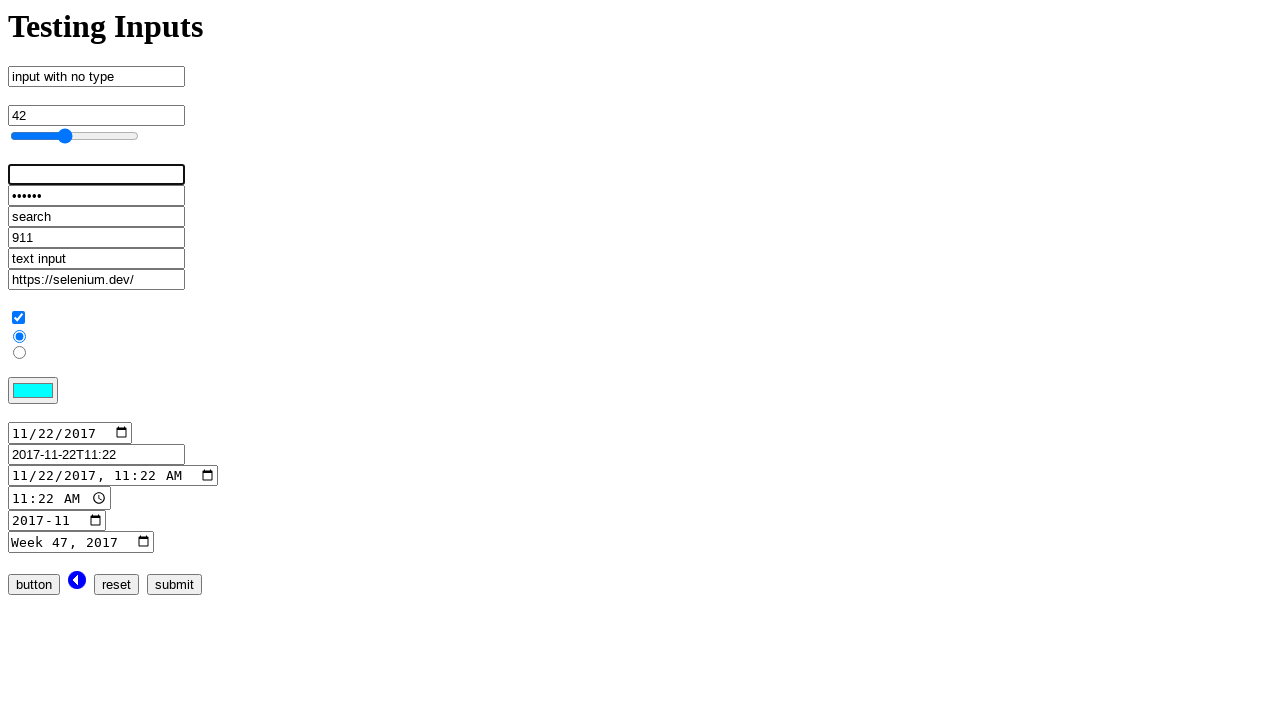

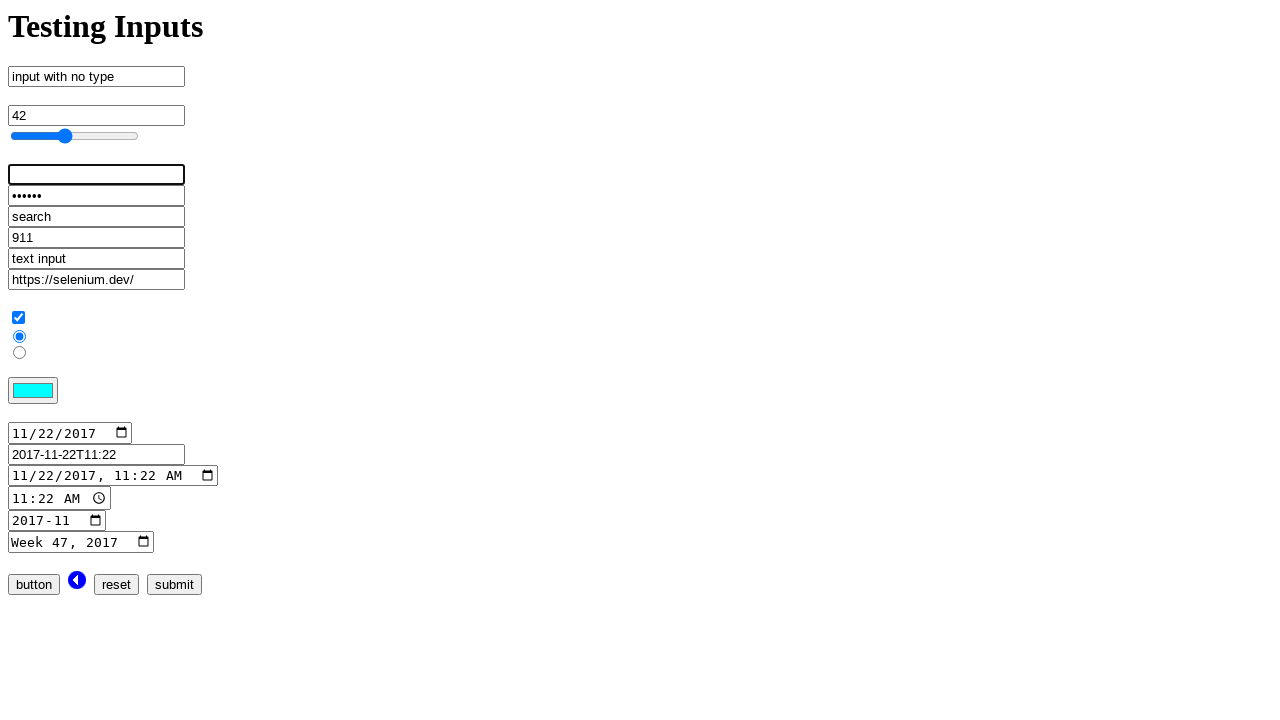